Tests drag-and-drop action by dragging a source element and dropping it onto a target element

Starting URL: https://crossbrowsertesting.github.io/drag-and-drop

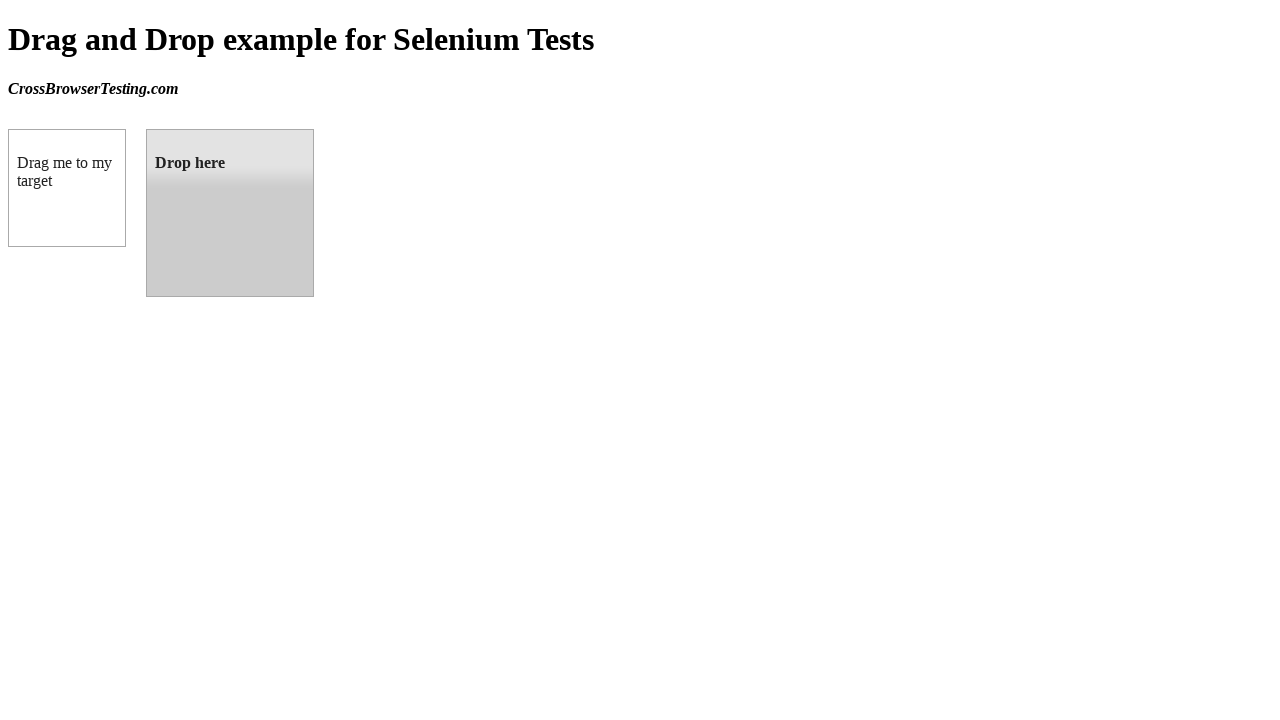

Navigated to drag-and-drop test page
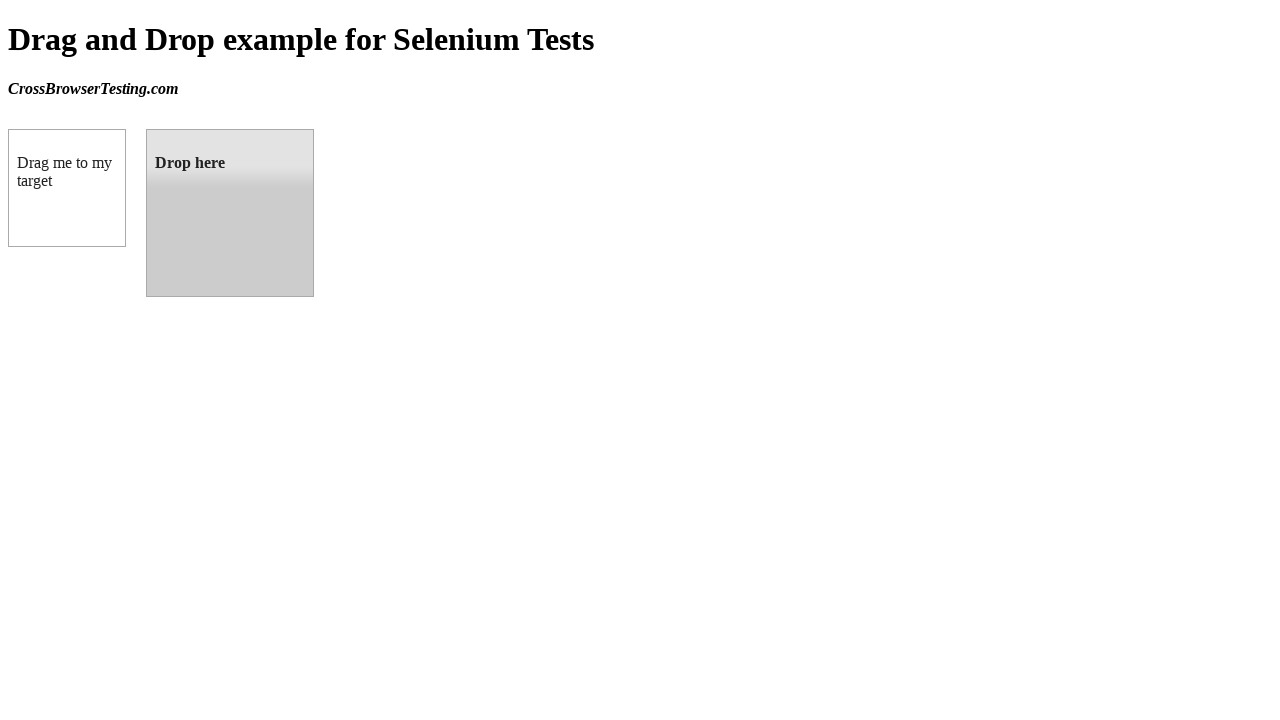

Located source element 'box A' (draggable)
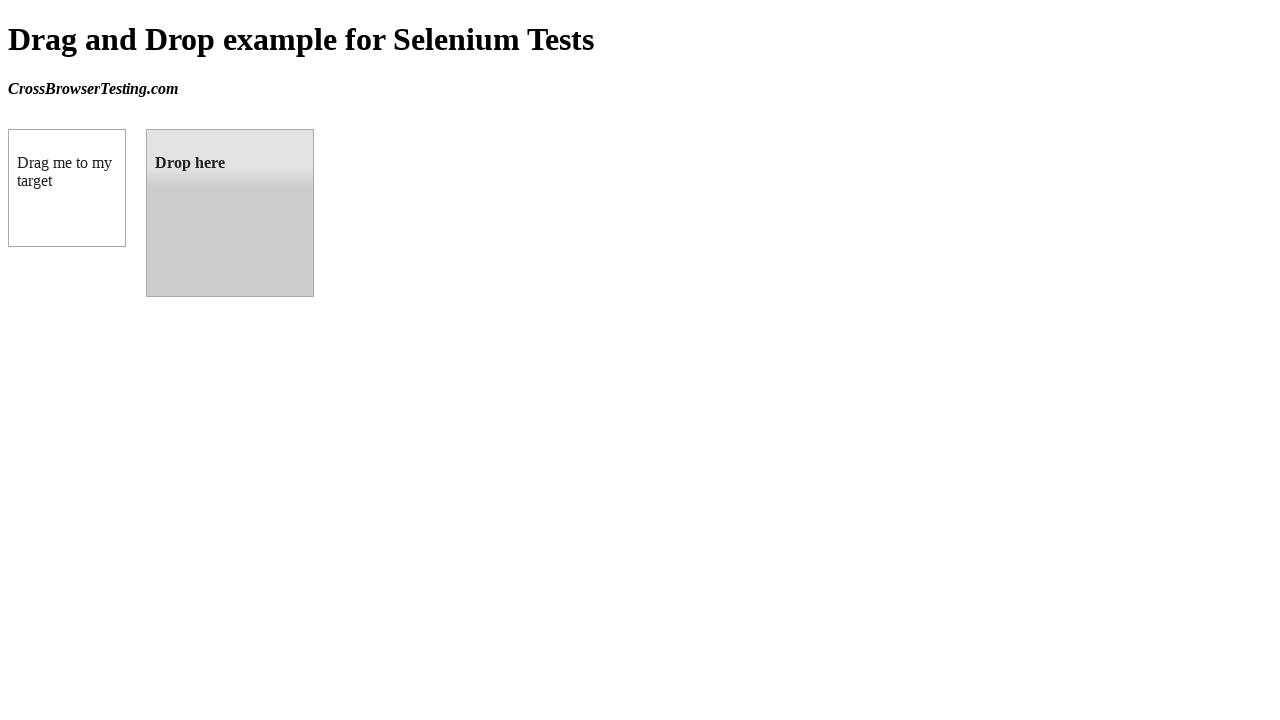

Located target element 'box B' (droppable)
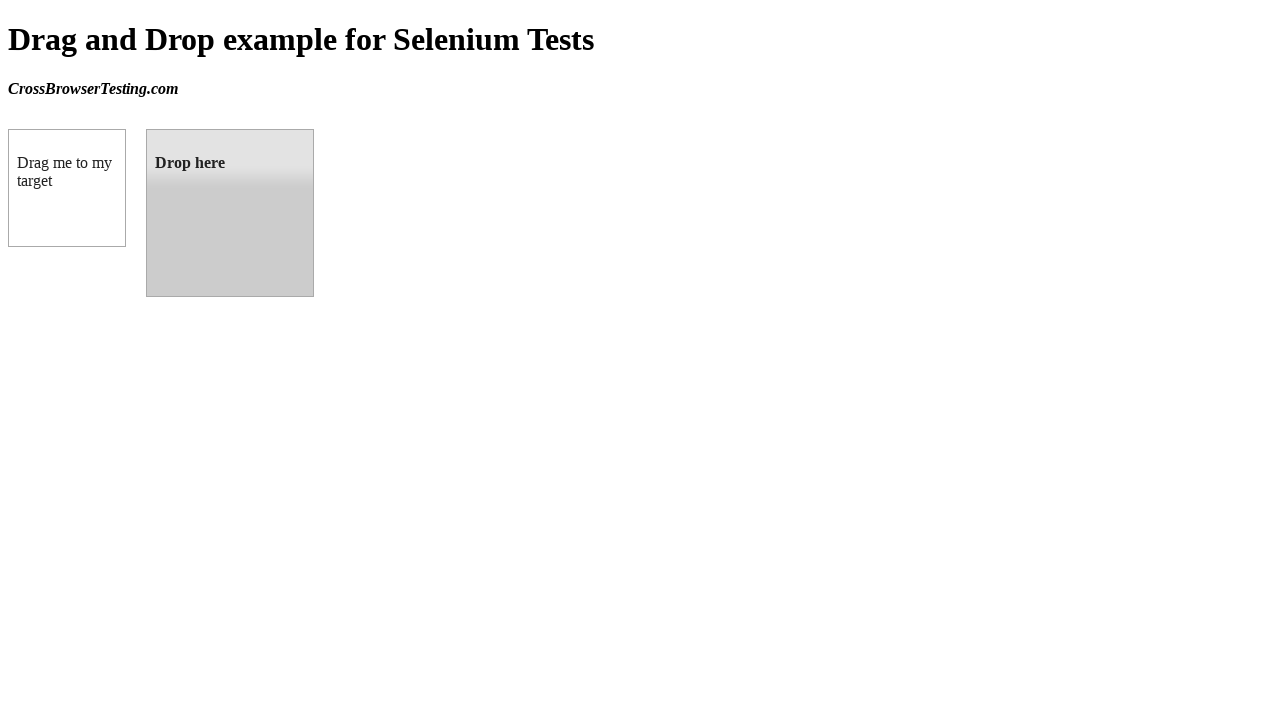

Dragged source element and dropped it onto target element at (230, 213)
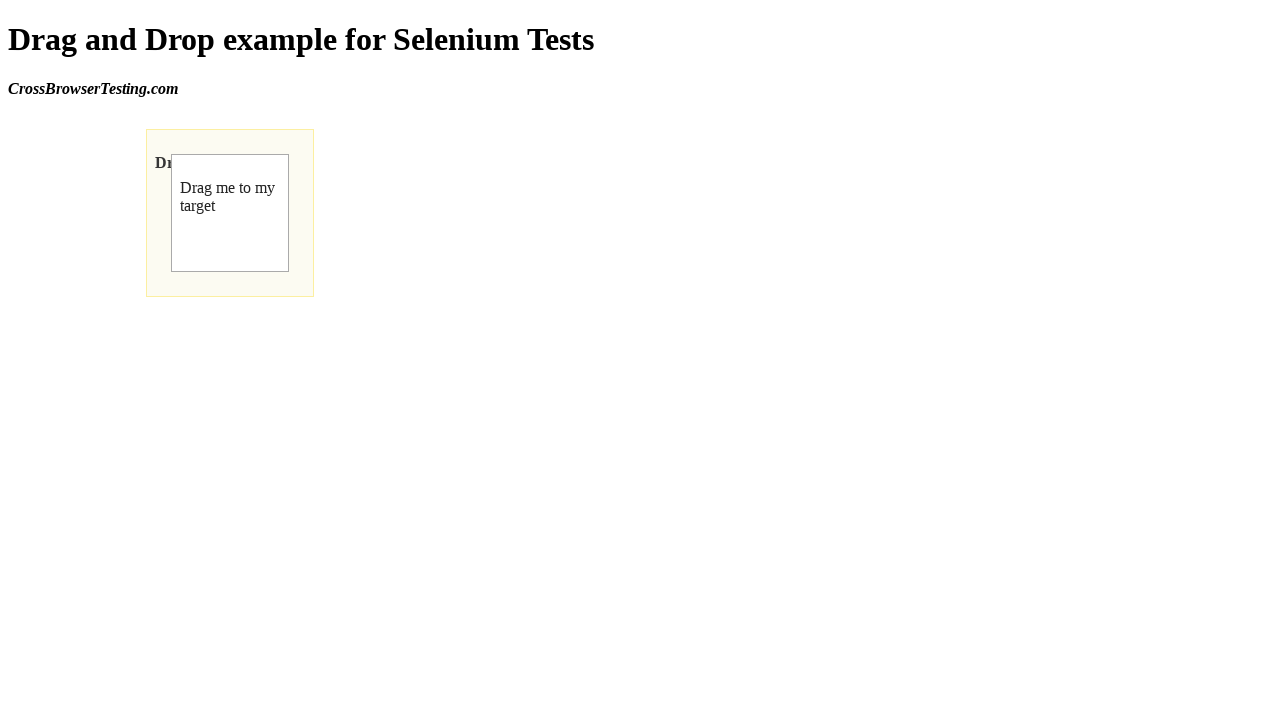

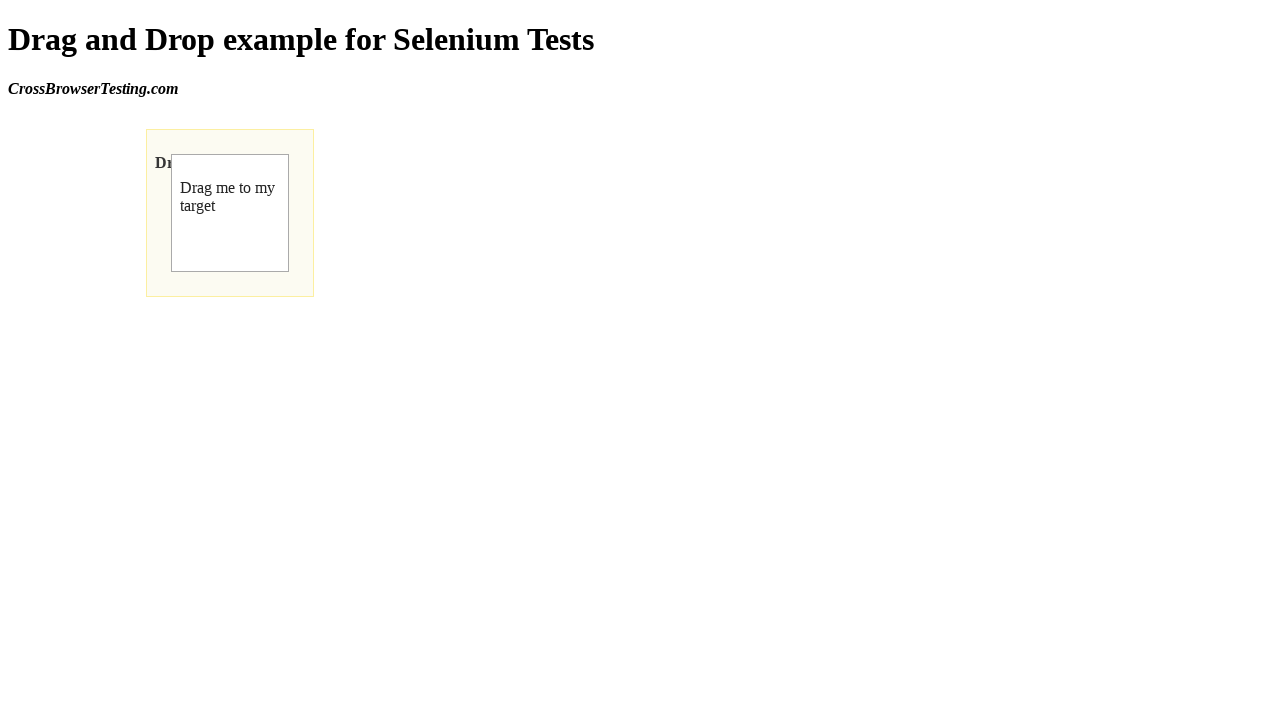